Demonstrates click-and-hold, move to target, then release mouse button

Starting URL: https://crossbrowsertesting.github.io/drag-and-drop

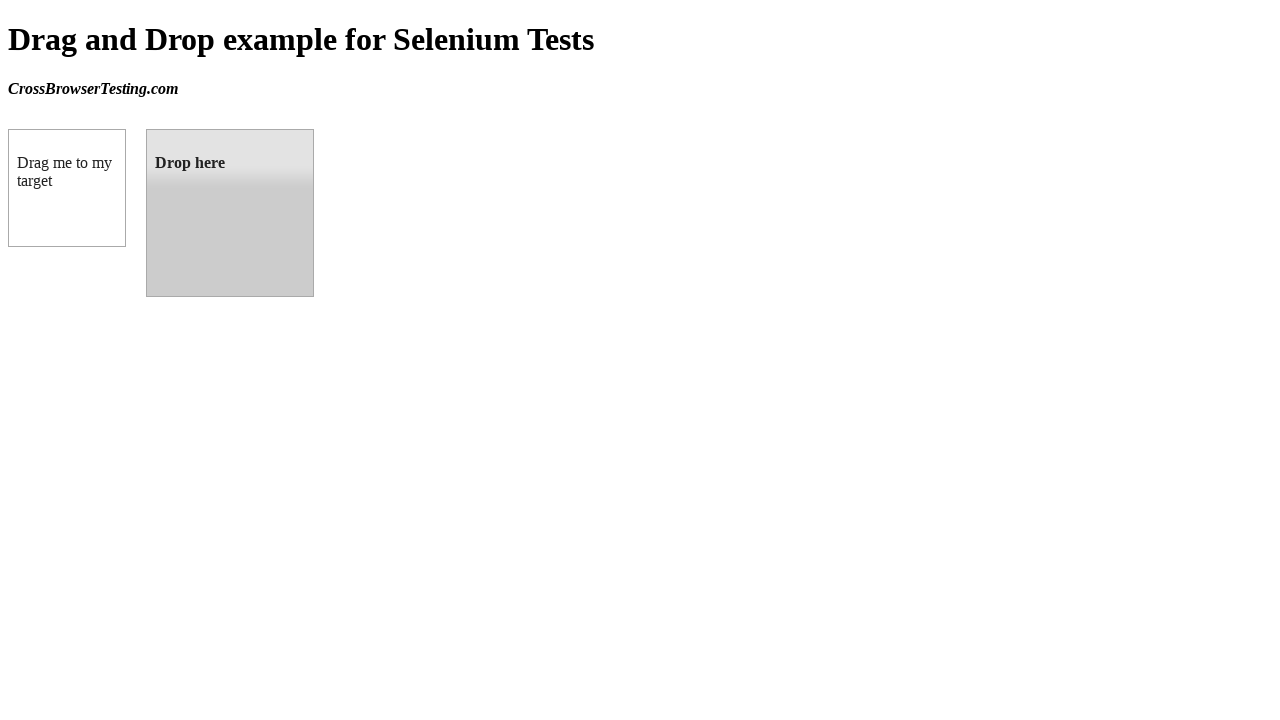

Navigated to drag and drop demo page
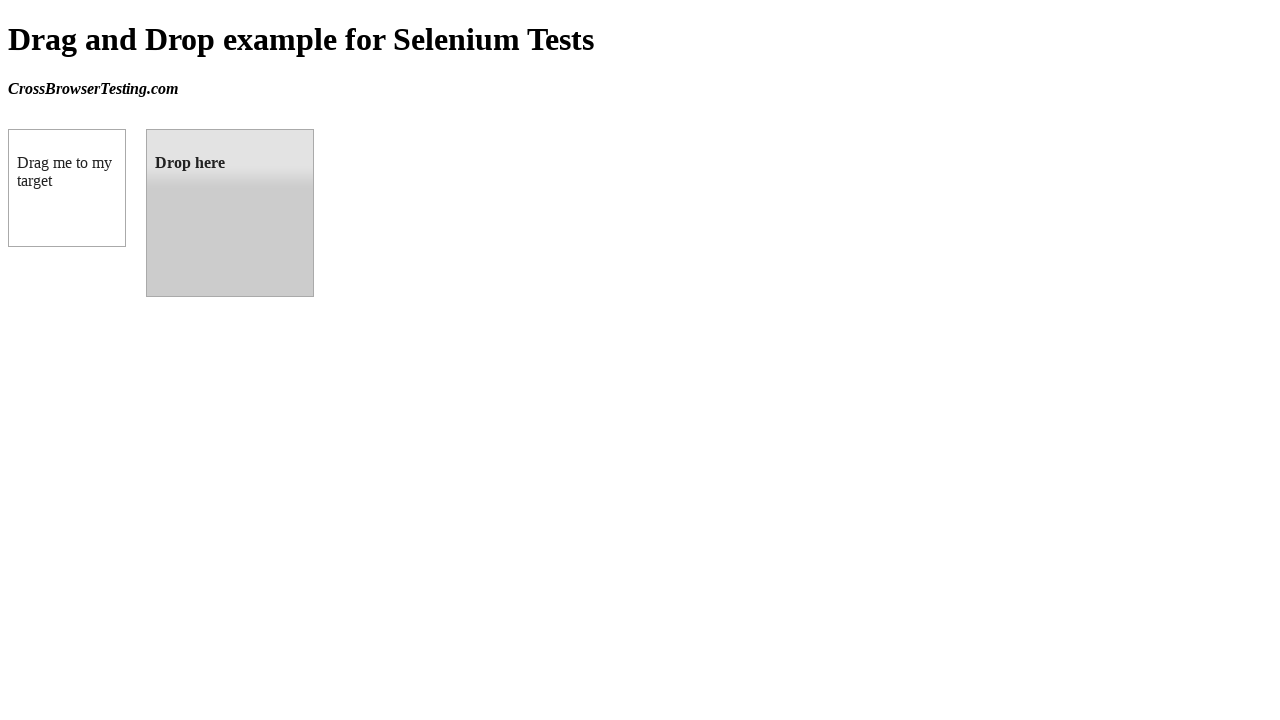

Located draggable source element
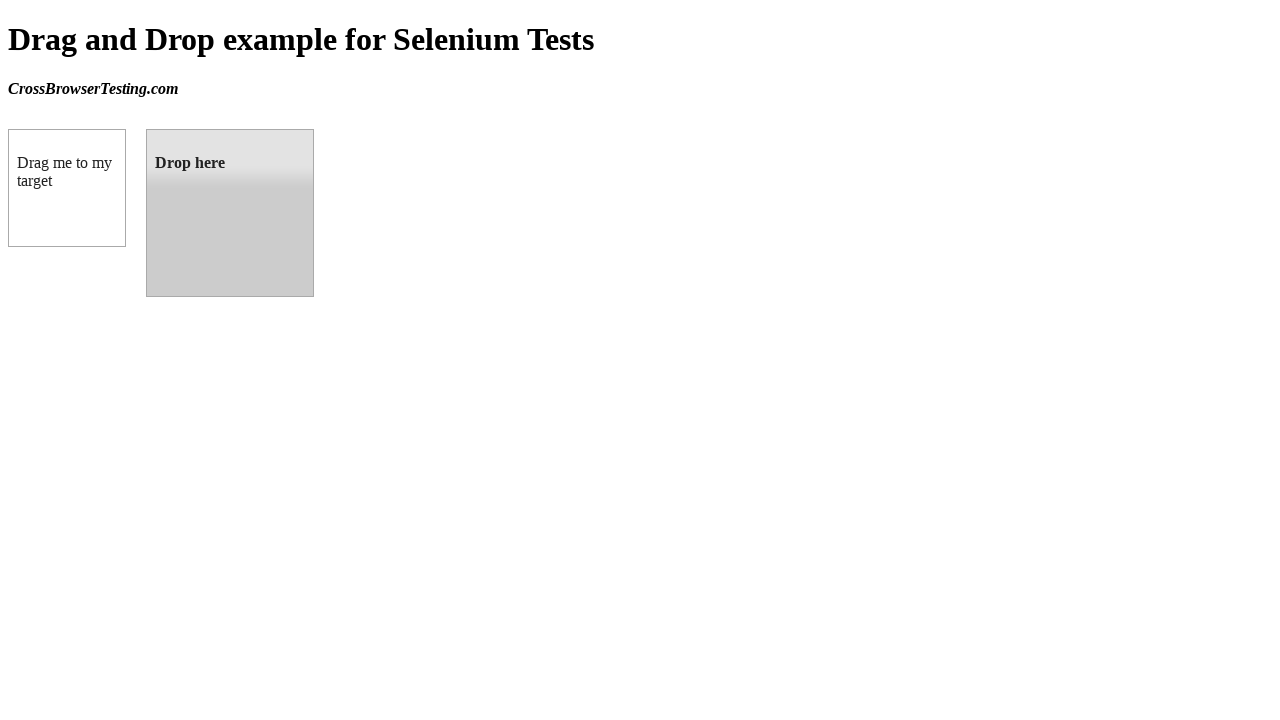

Located droppable target element
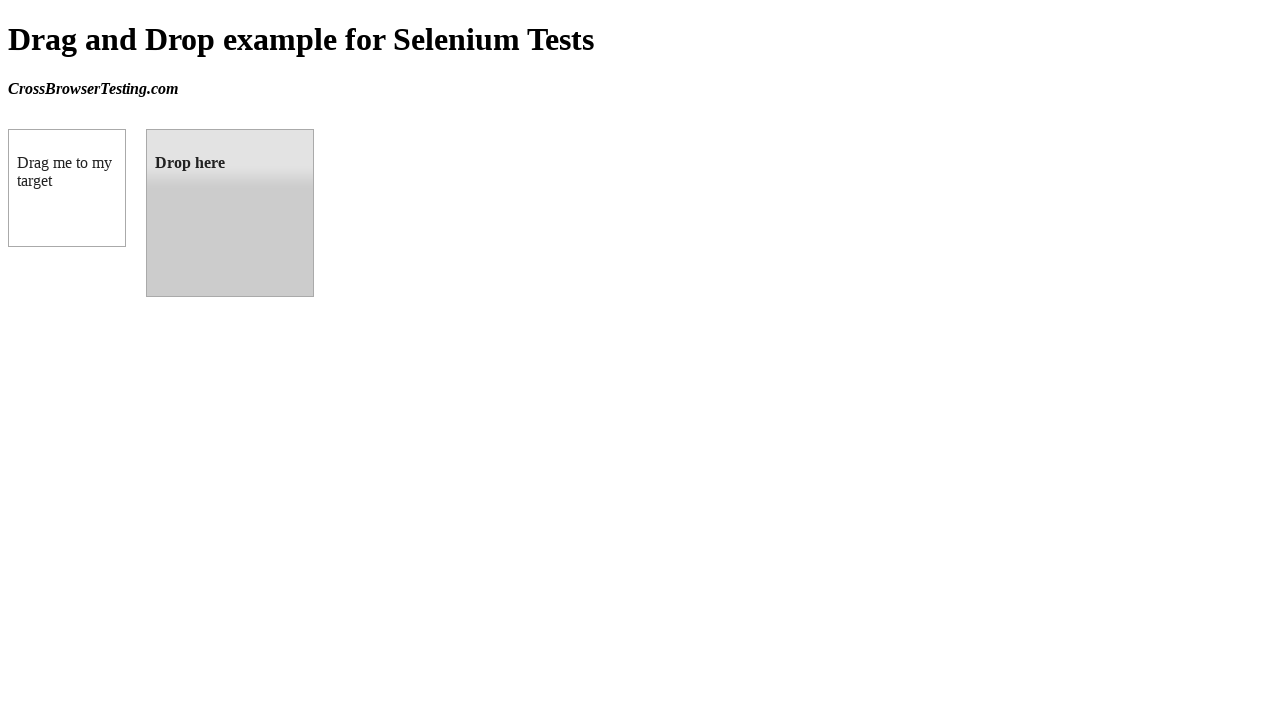

Retrieved bounding box of source element
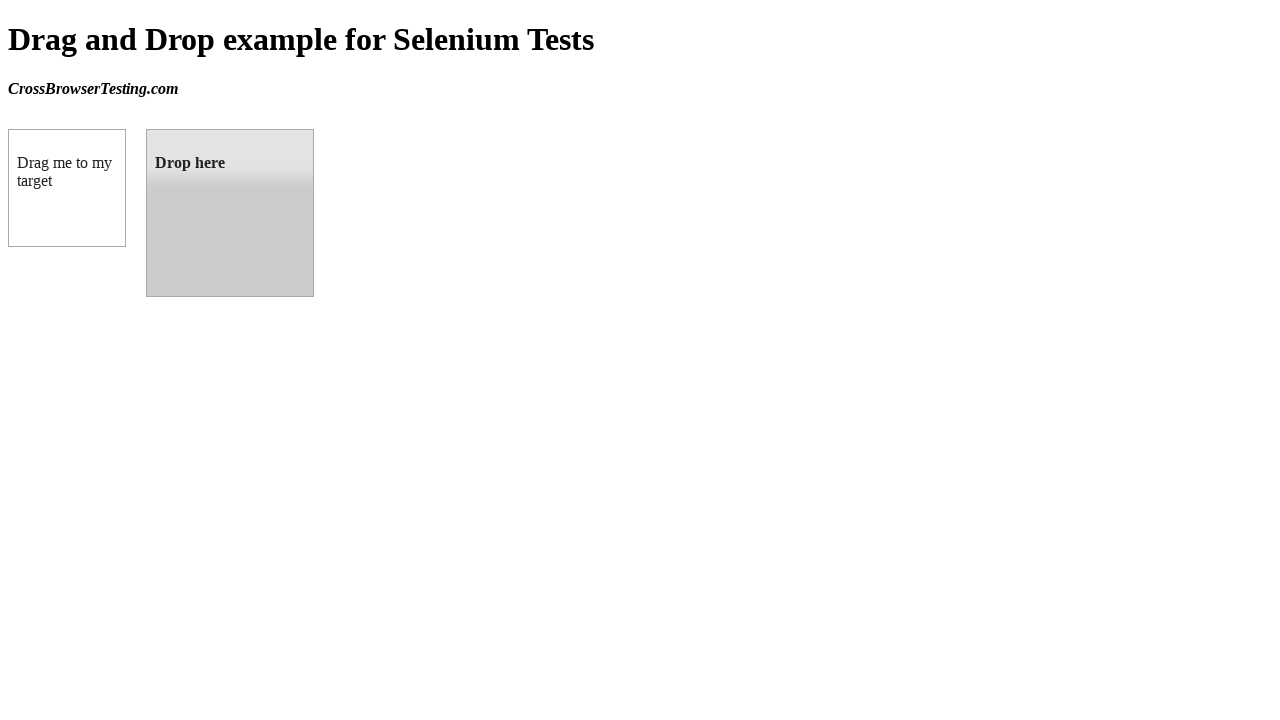

Retrieved bounding box of target element
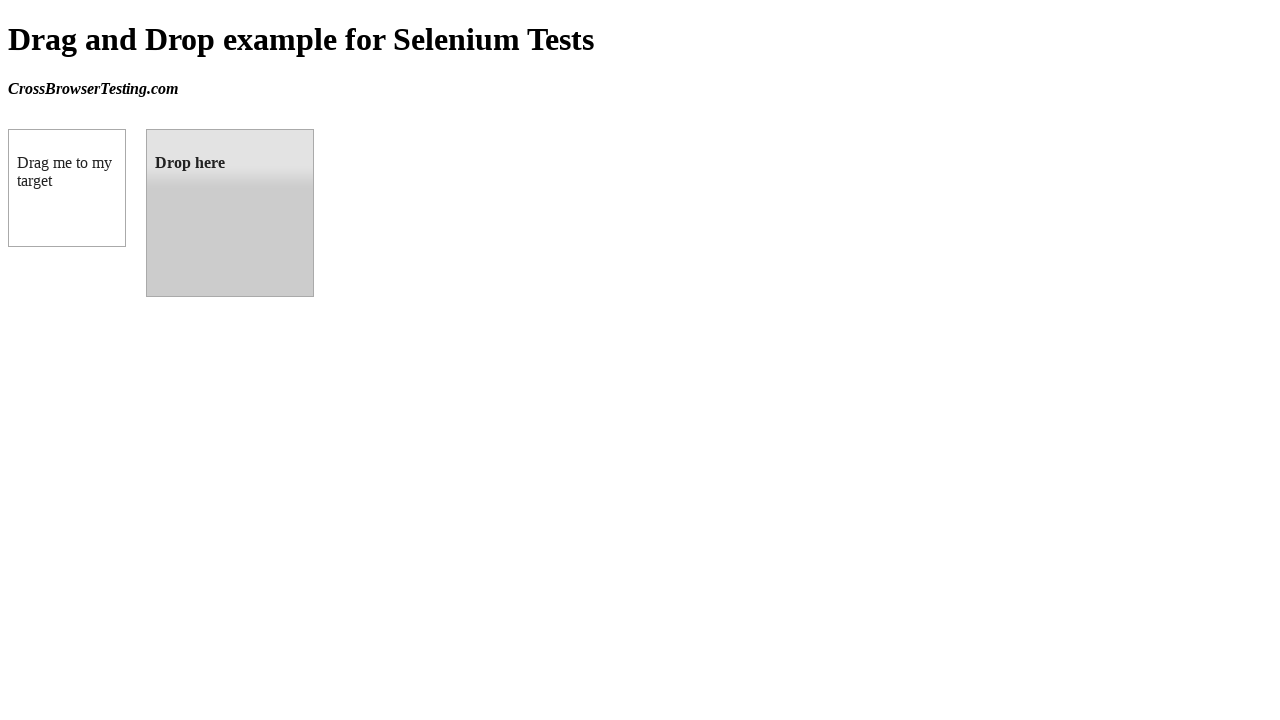

Moved mouse to center of draggable element at (67, 188)
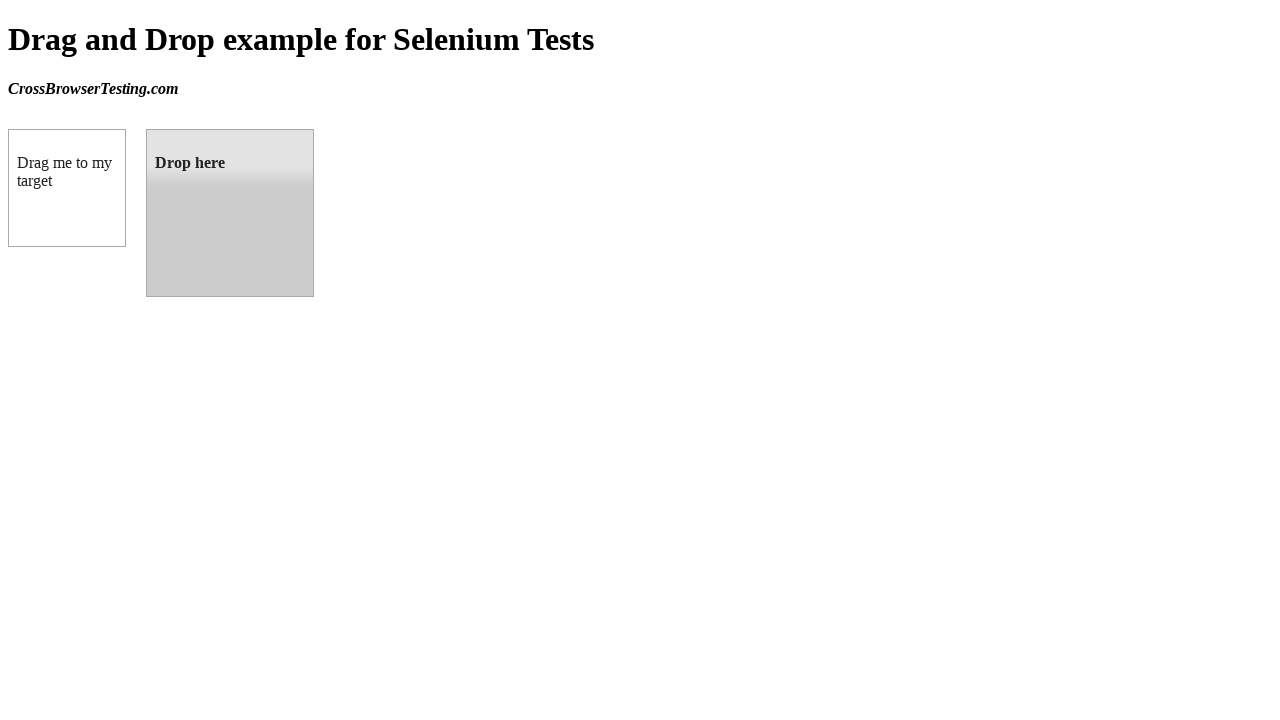

Pressed and held mouse button on source element at (67, 188)
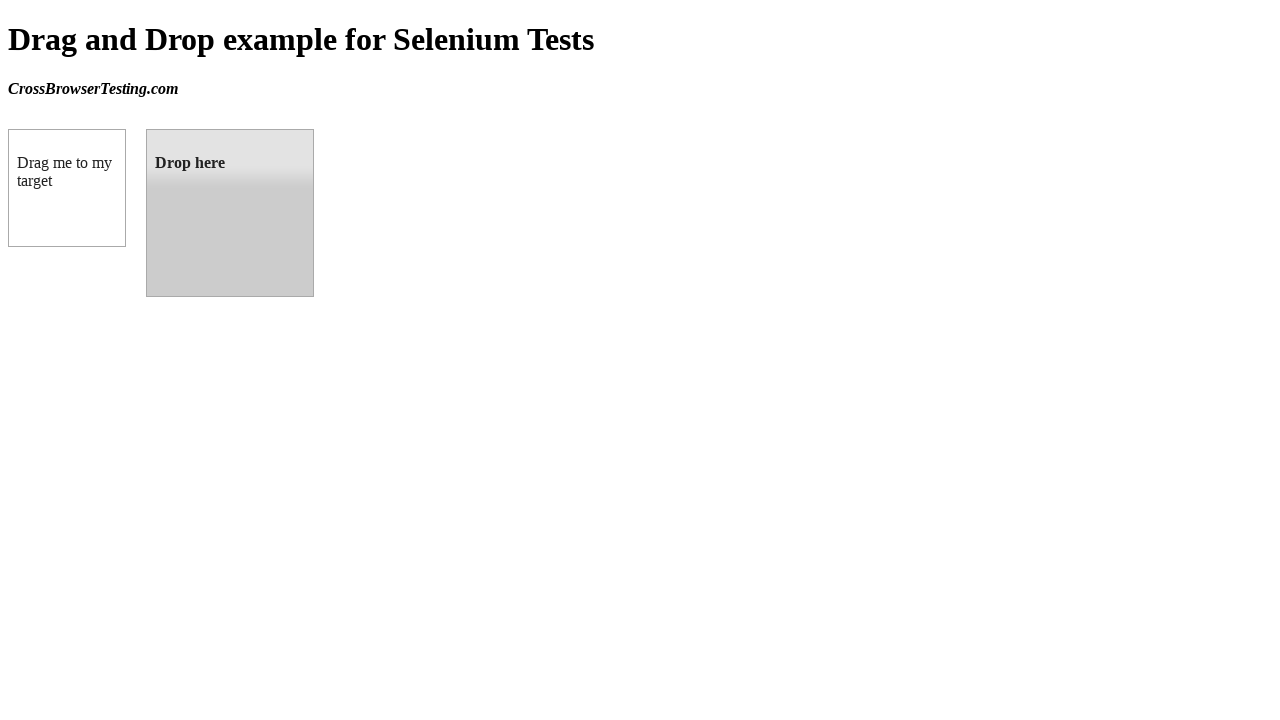

Dragged mouse to center of target element at (230, 213)
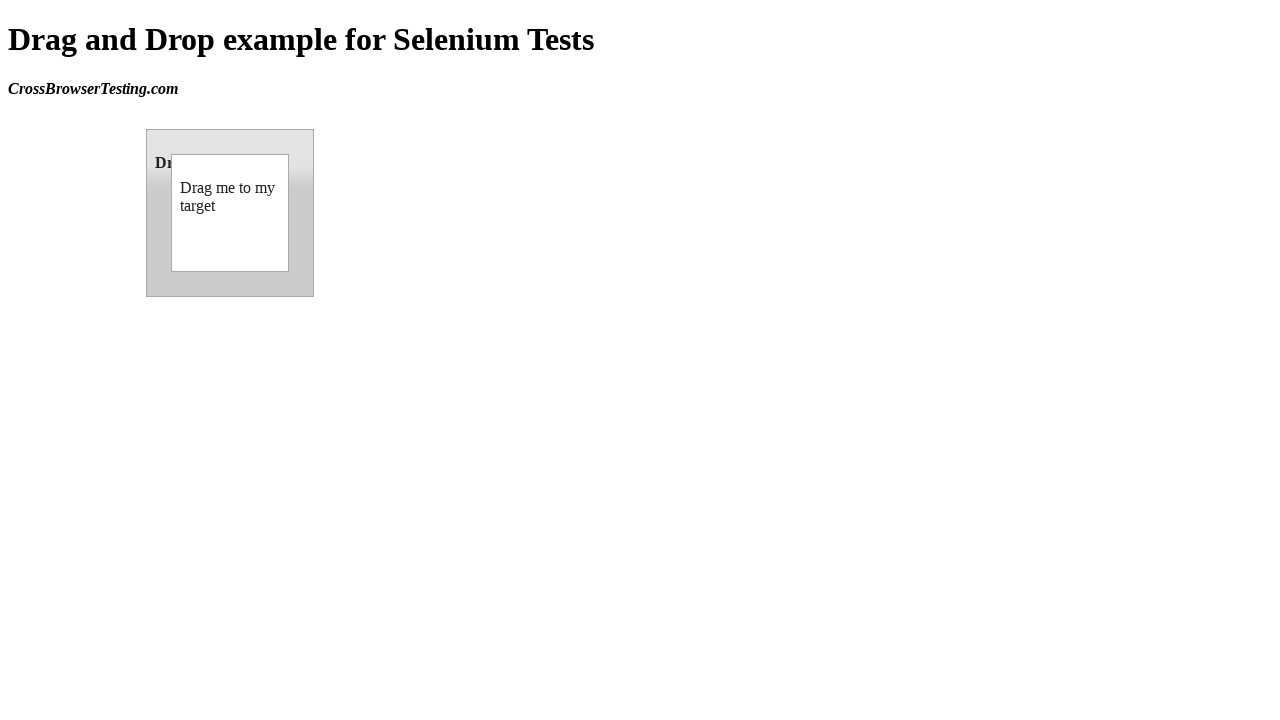

Released mouse button to drop element on target at (230, 213)
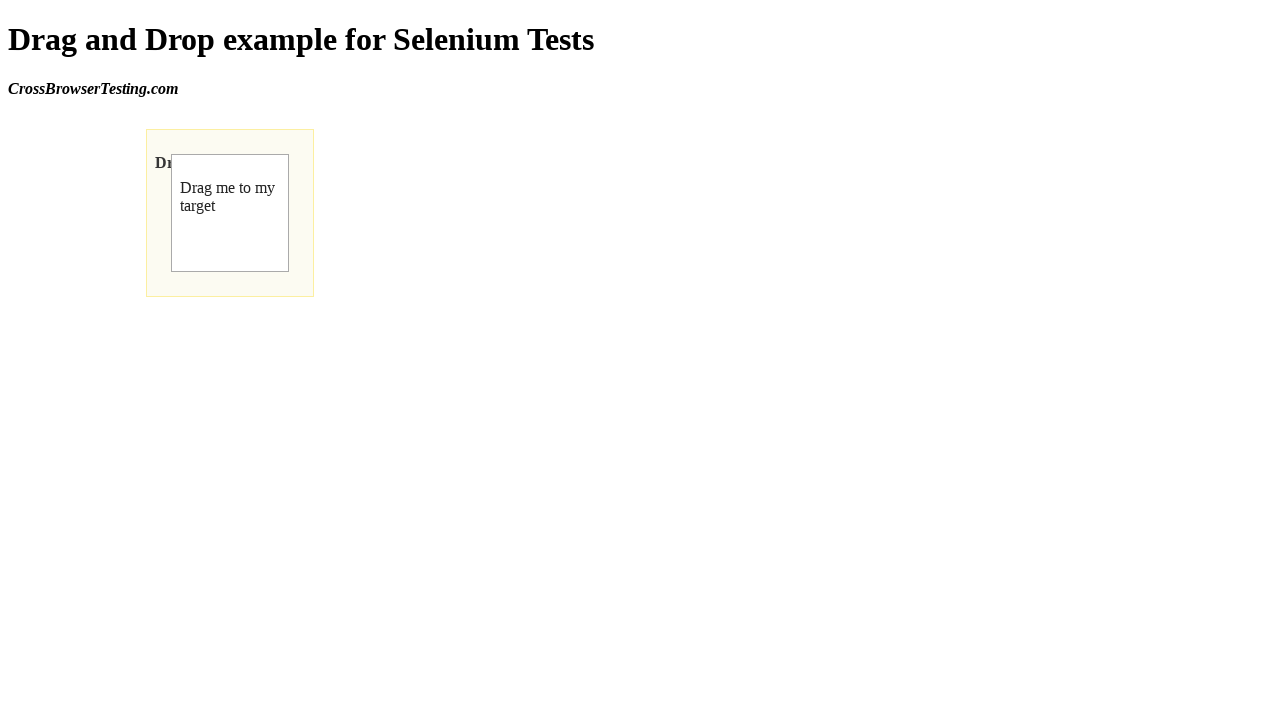

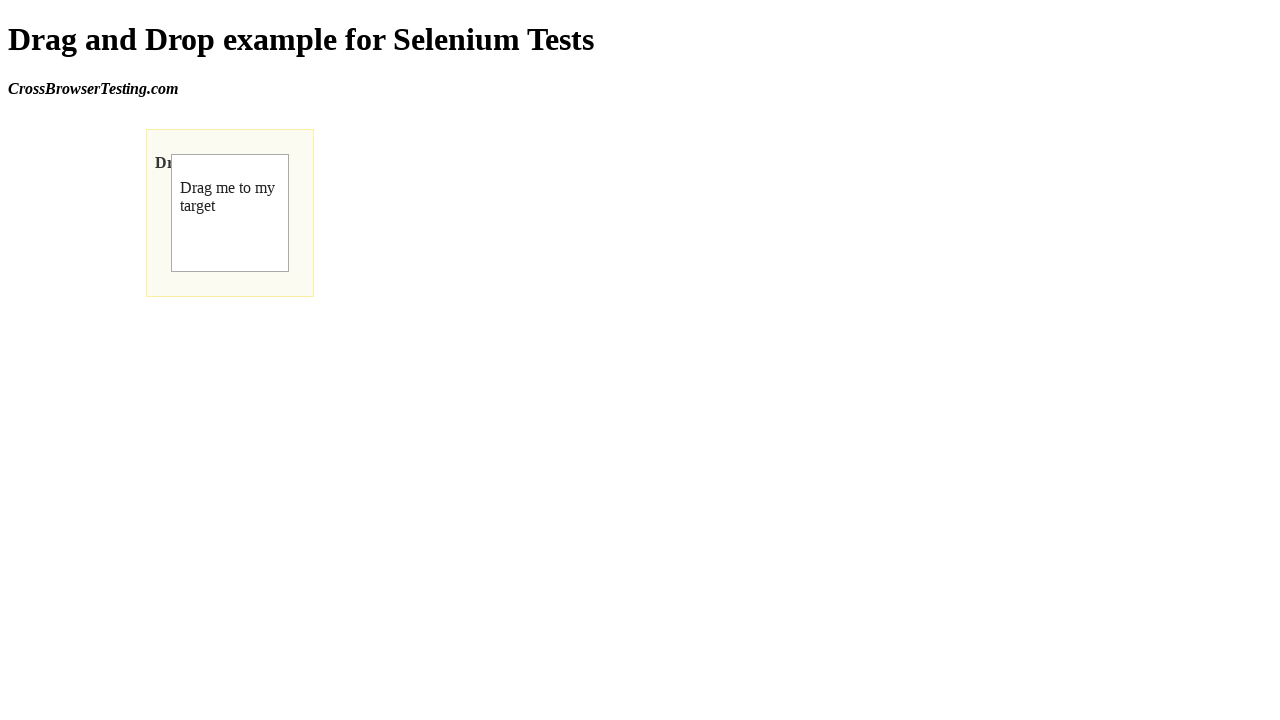